Tests the email dropdown control on a Chinese portal site by clicking on it and verifying that it contains the expected list of email domain options

Starting URL: https://www.hao268.com/

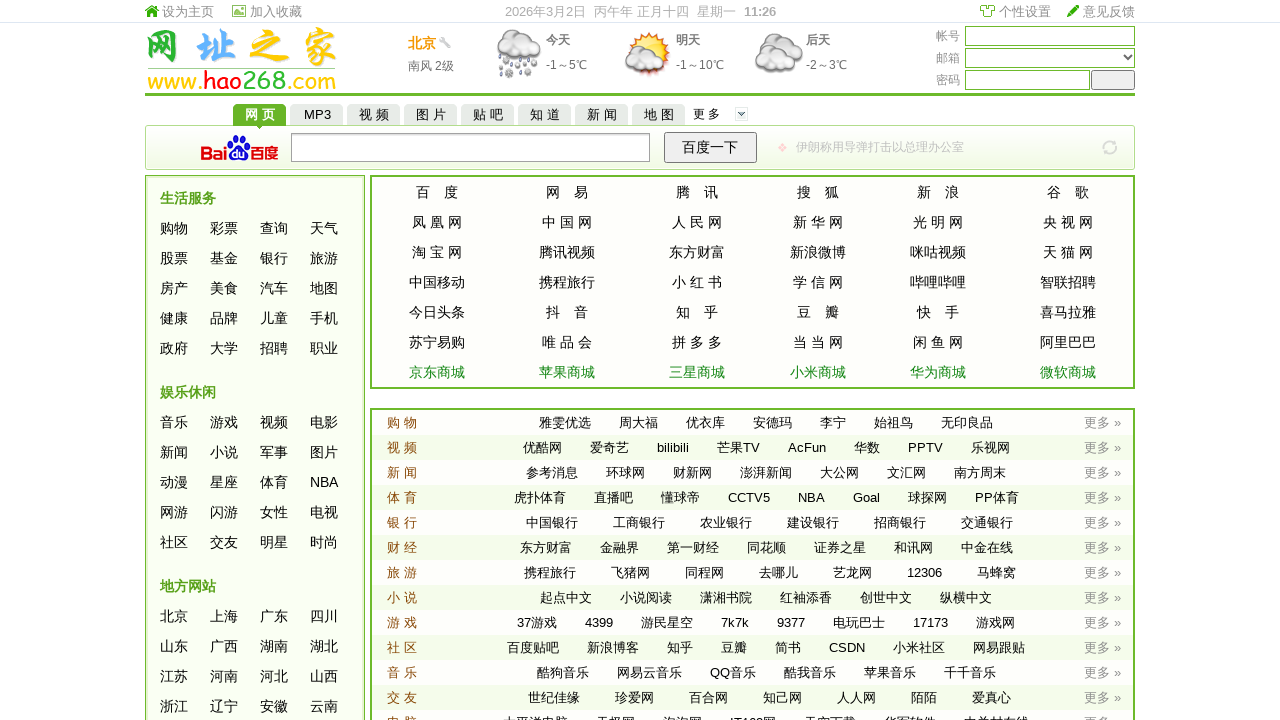

Clicked on email dropdown control '#hao_mail_options' at (1051, 58) on #hao_mail_options
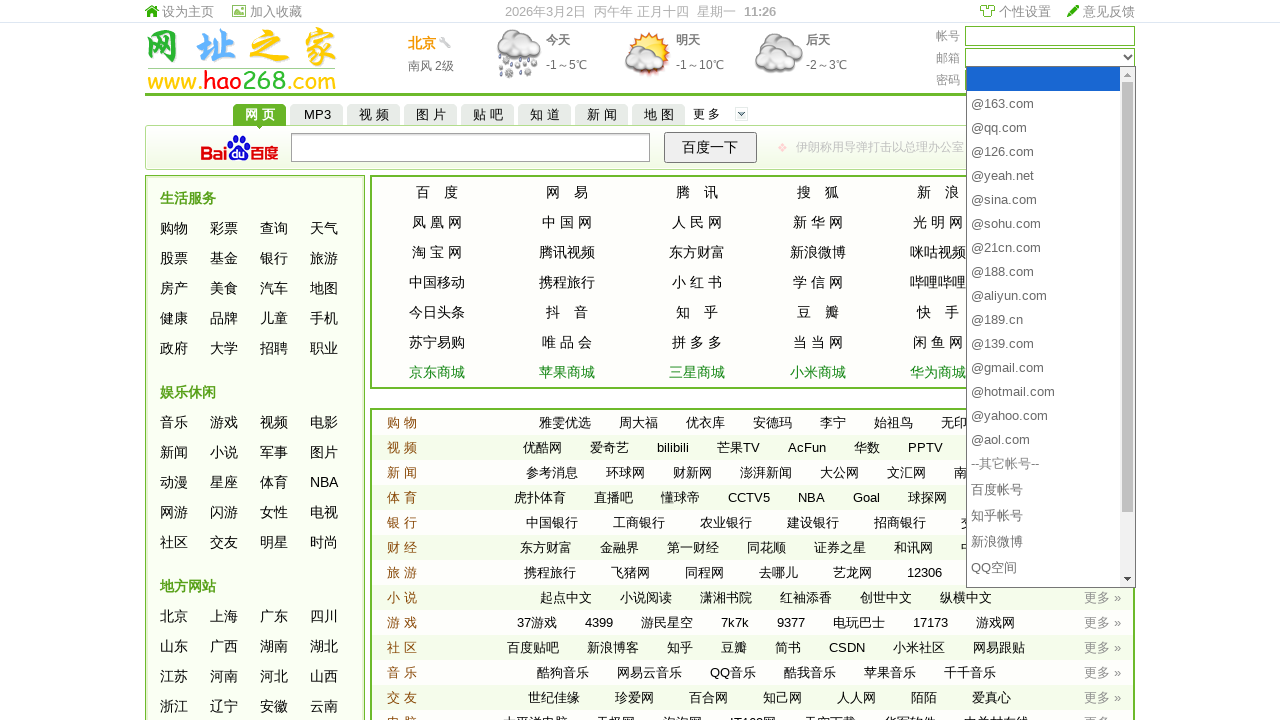

Located email dropdown element '#hao_mail_options'
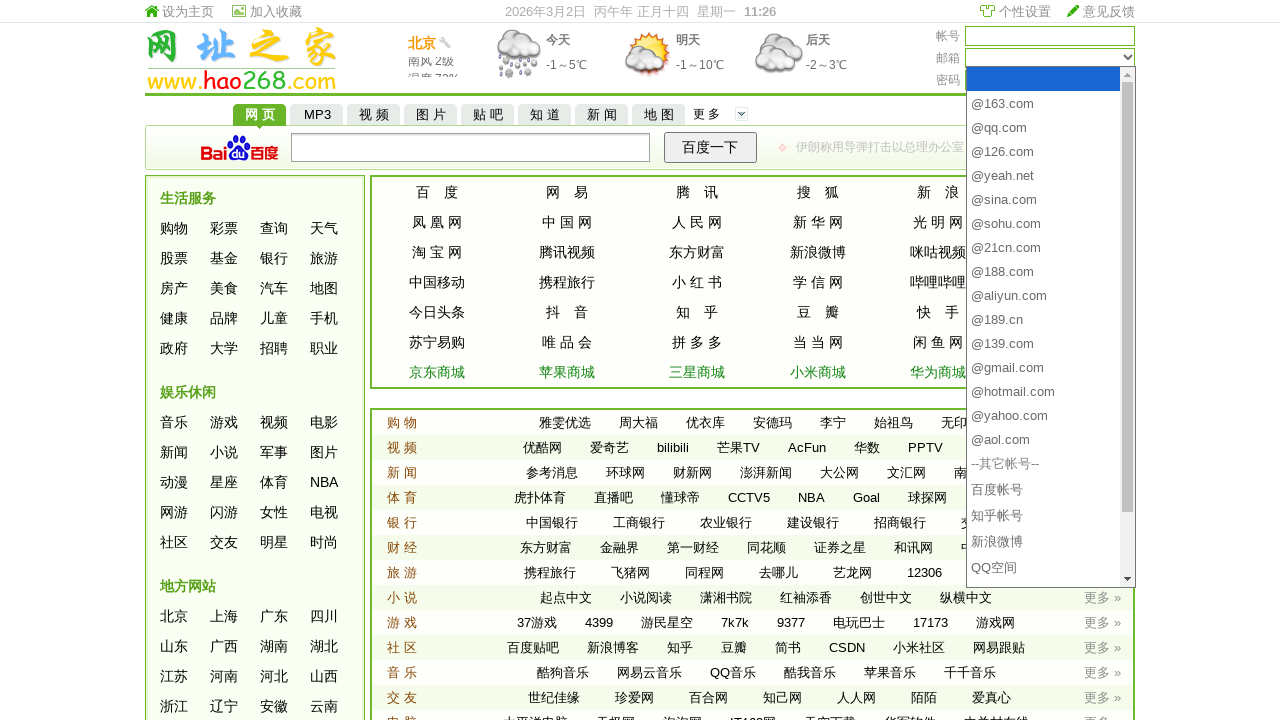

Verified email dropdown element is visible
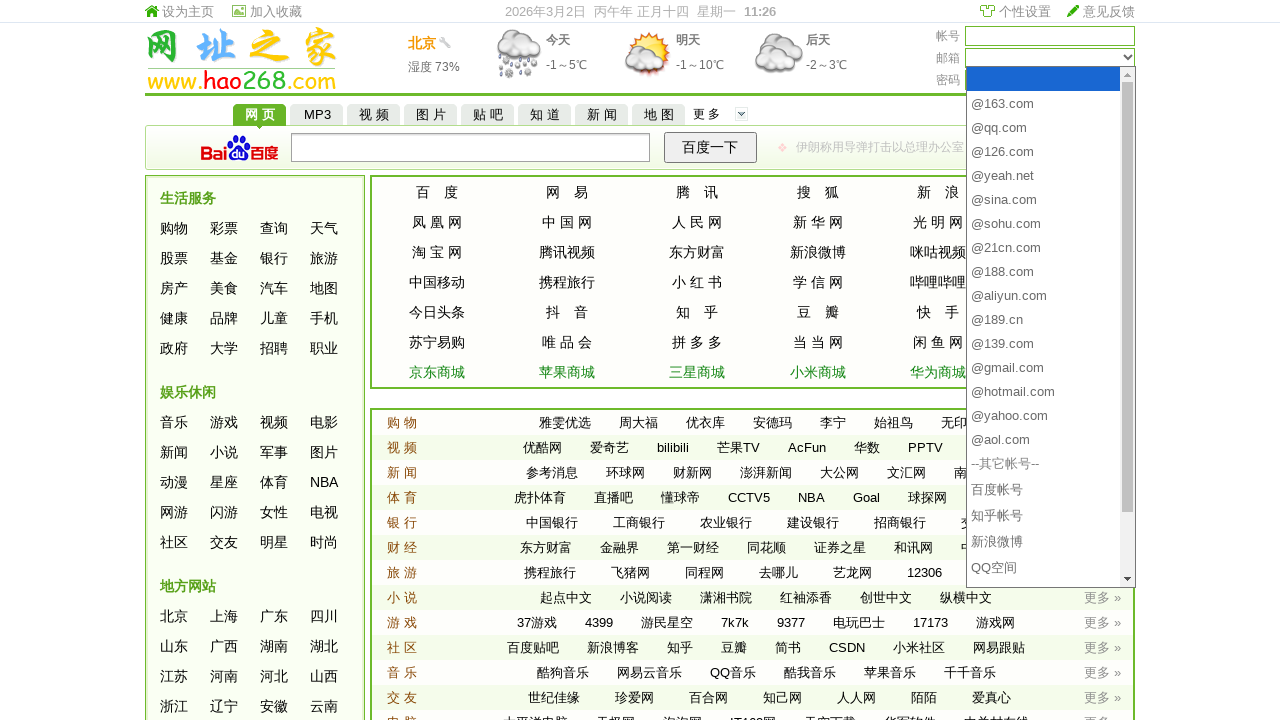

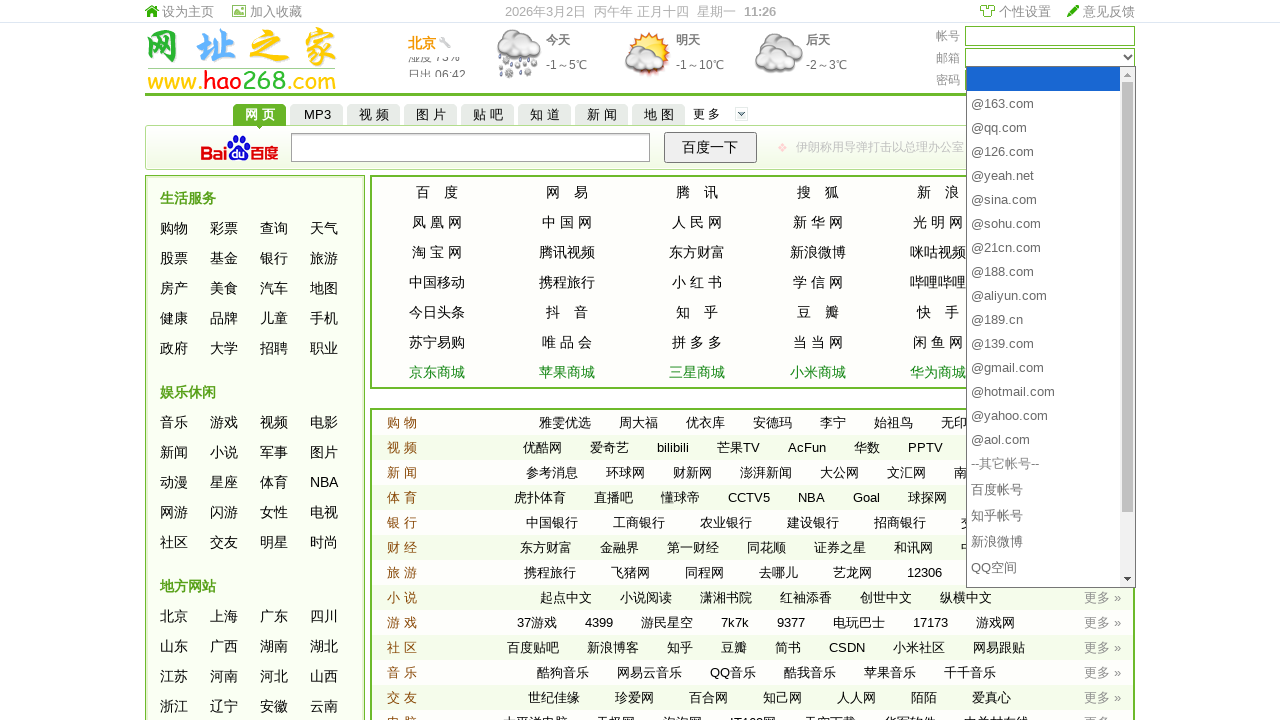